Tests W3Schools JavaScript prompt example by switching to iframe, triggering a prompt dialog, entering text, and verifying the result is displayed on the page

Starting URL: https://www.w3schools.com/jsref/tryit.asp?filename=tryjsref_prompt

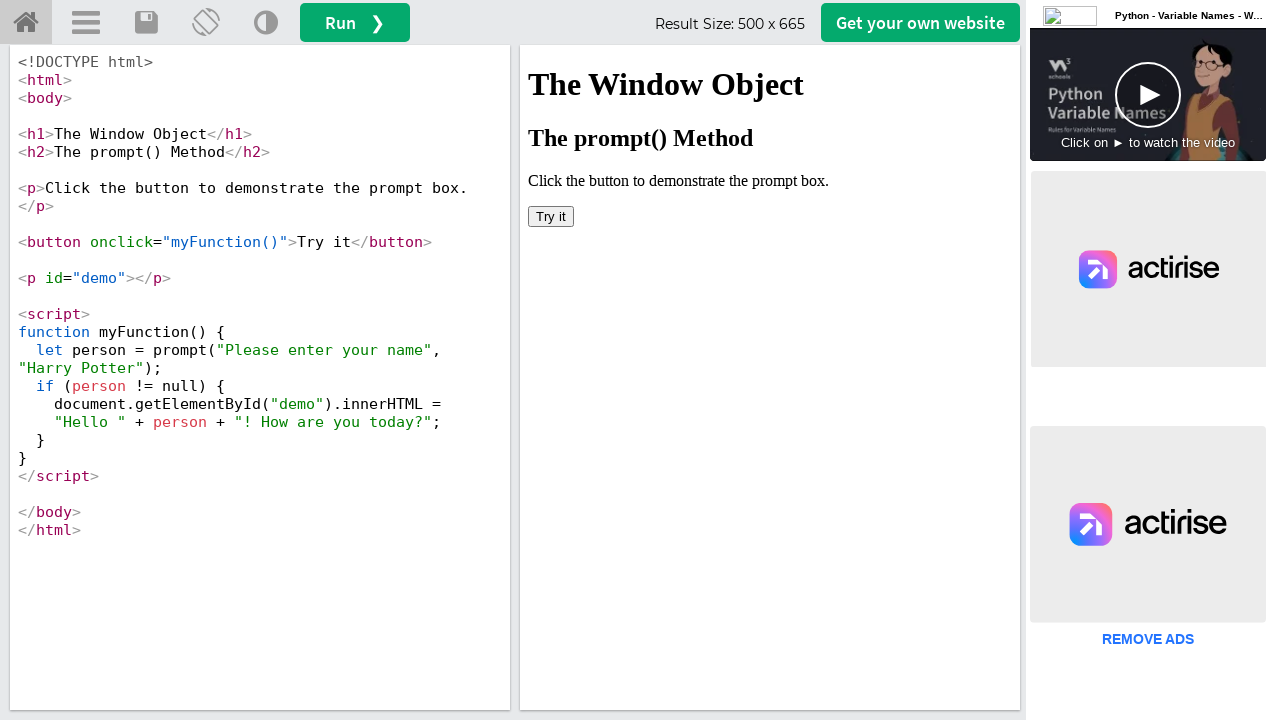

Switched to iframe containing the demo
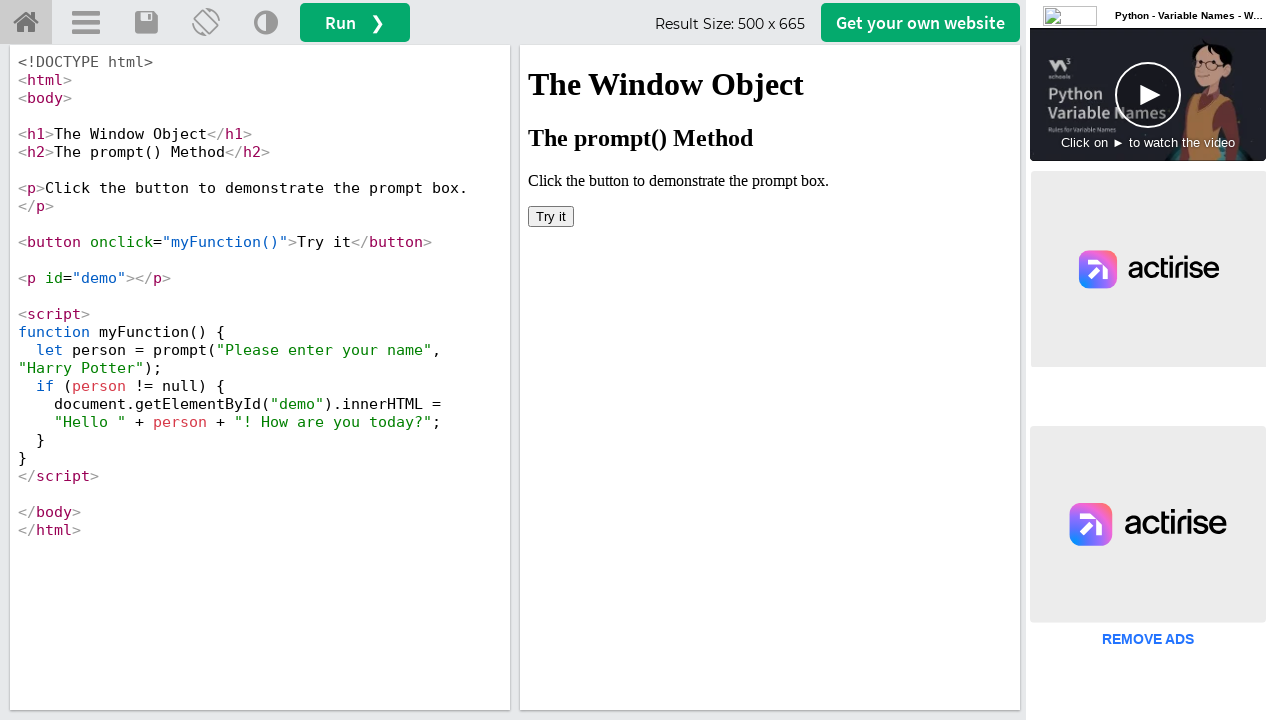

Clicked the 'Try it' button at (551, 216) on button:has-text('Try it')
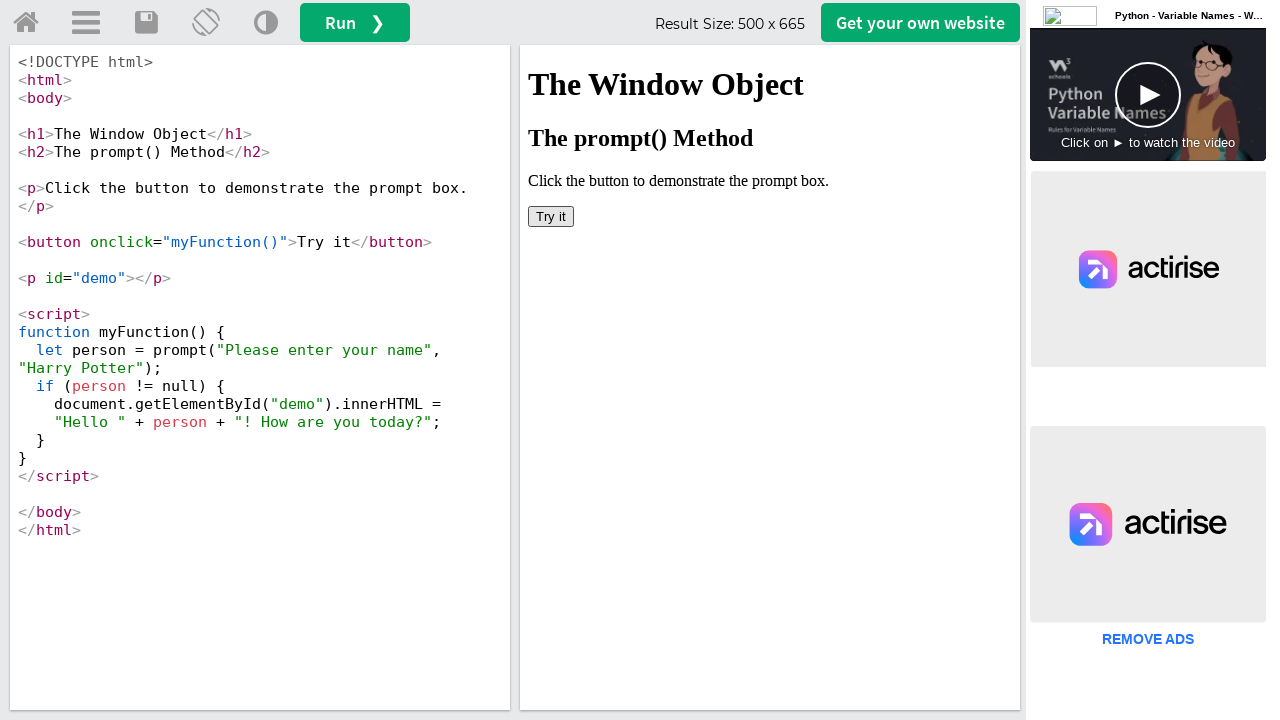

Set up dialog handler to accept prompt with 'TestUser123'
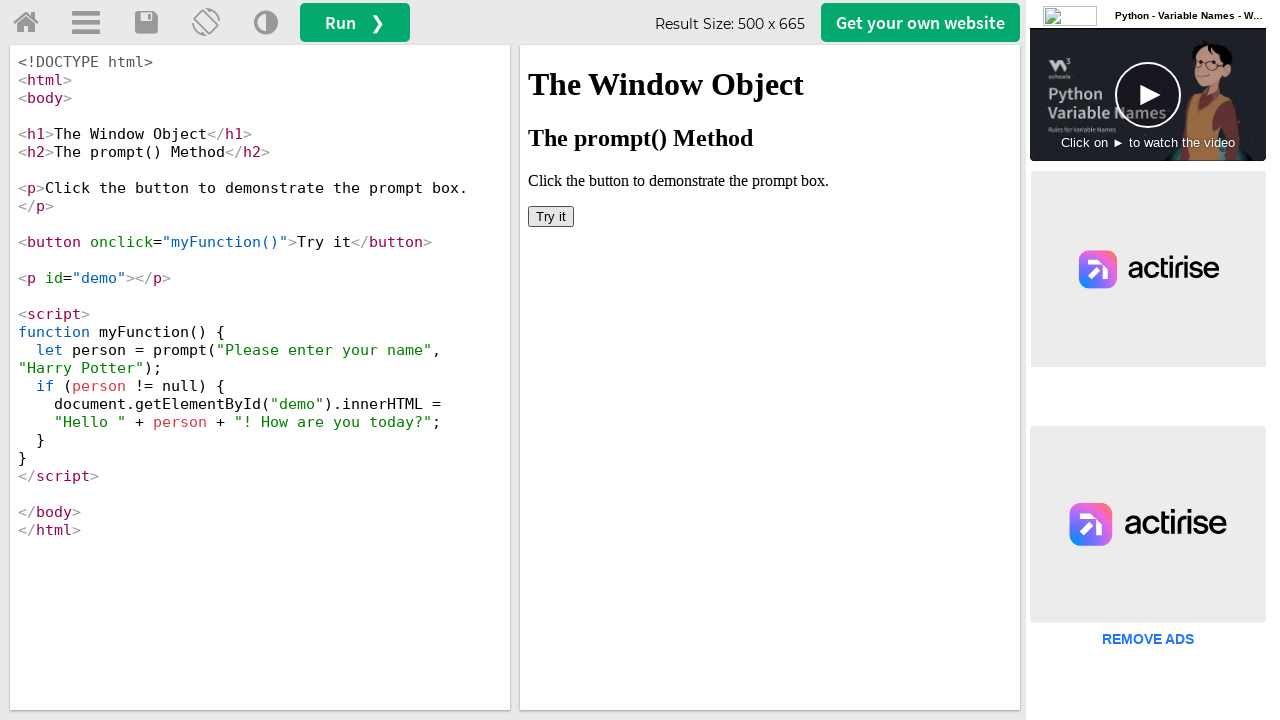

Clicked the 'Try it' button again to trigger the prompt dialog at (551, 216) on button:has-text('Try it')
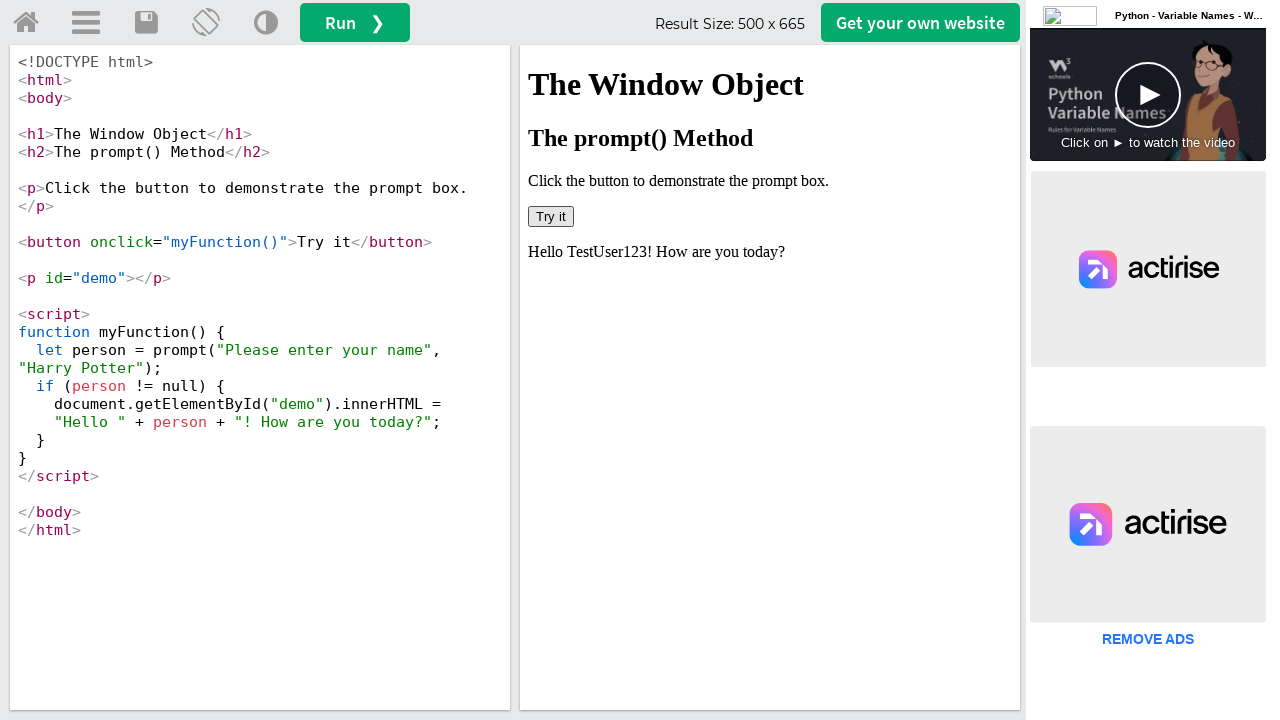

Retrieved text content from demo element
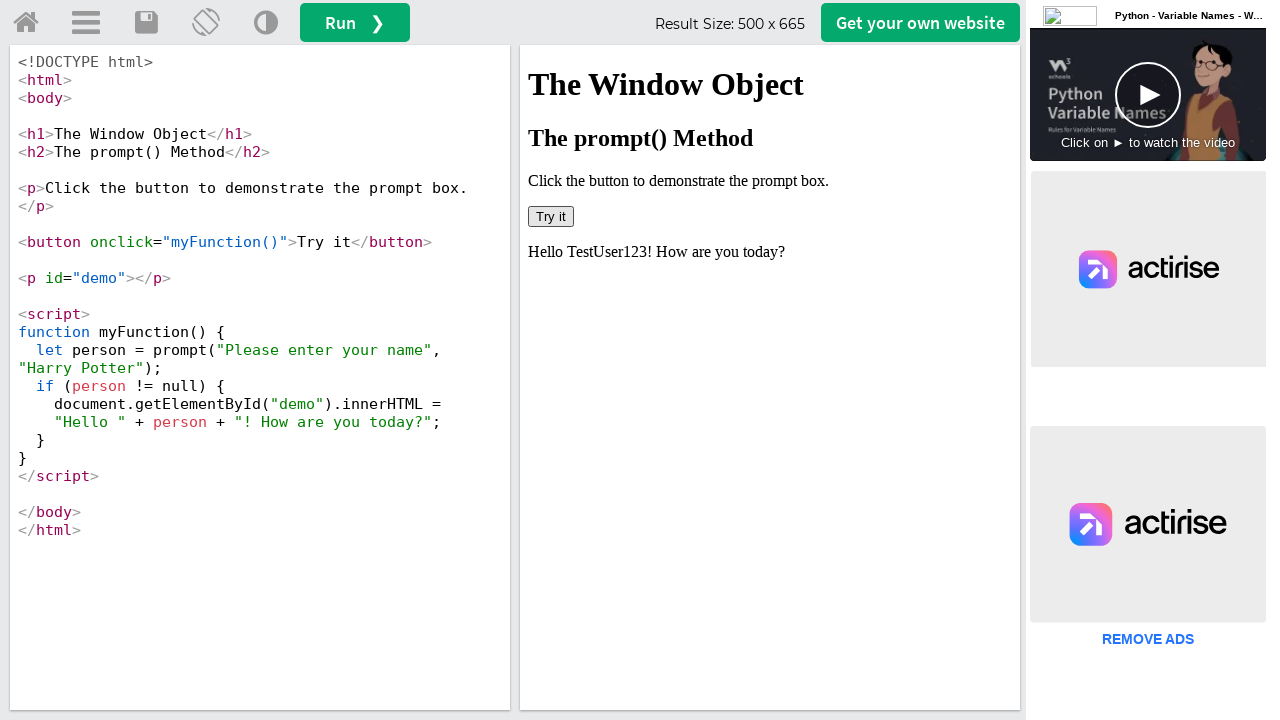

Verified that 'TestUser123' was successfully printed in the demo result
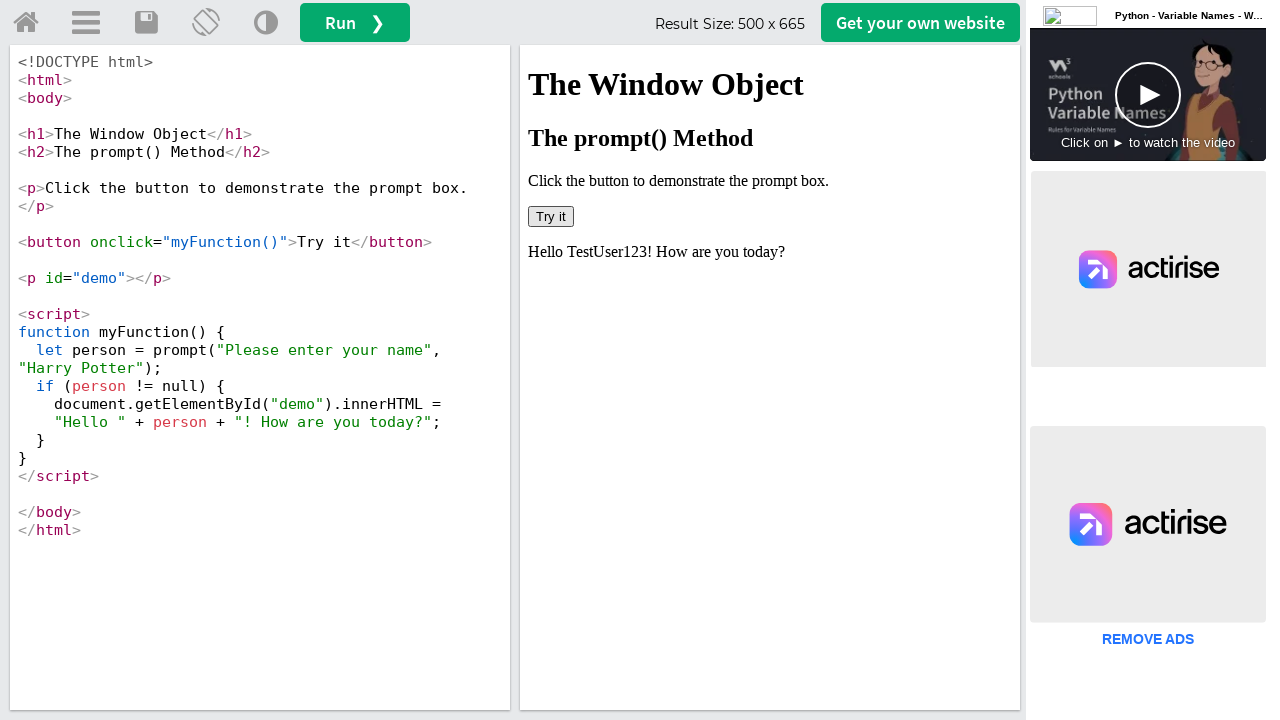

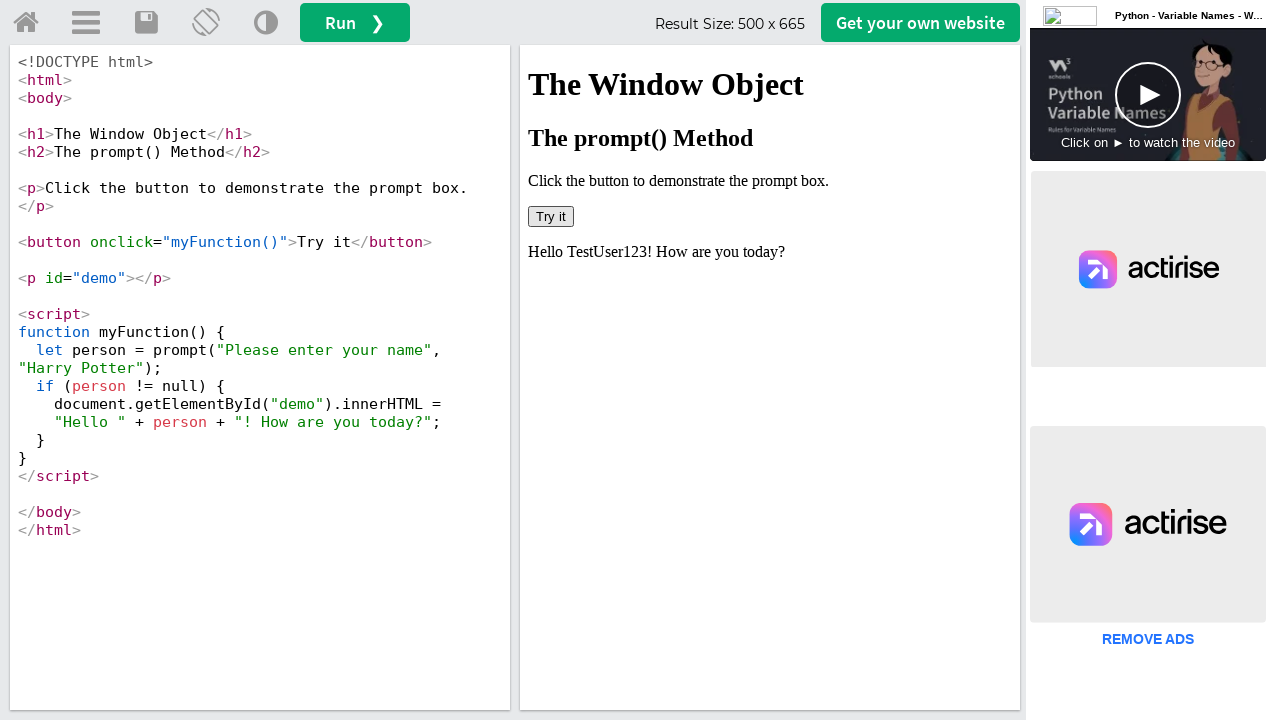